Tests clicking on the Samsung Galaxy S6 product link and verifying the product page title displays correctly

Starting URL: https://www.demoblaze.com/

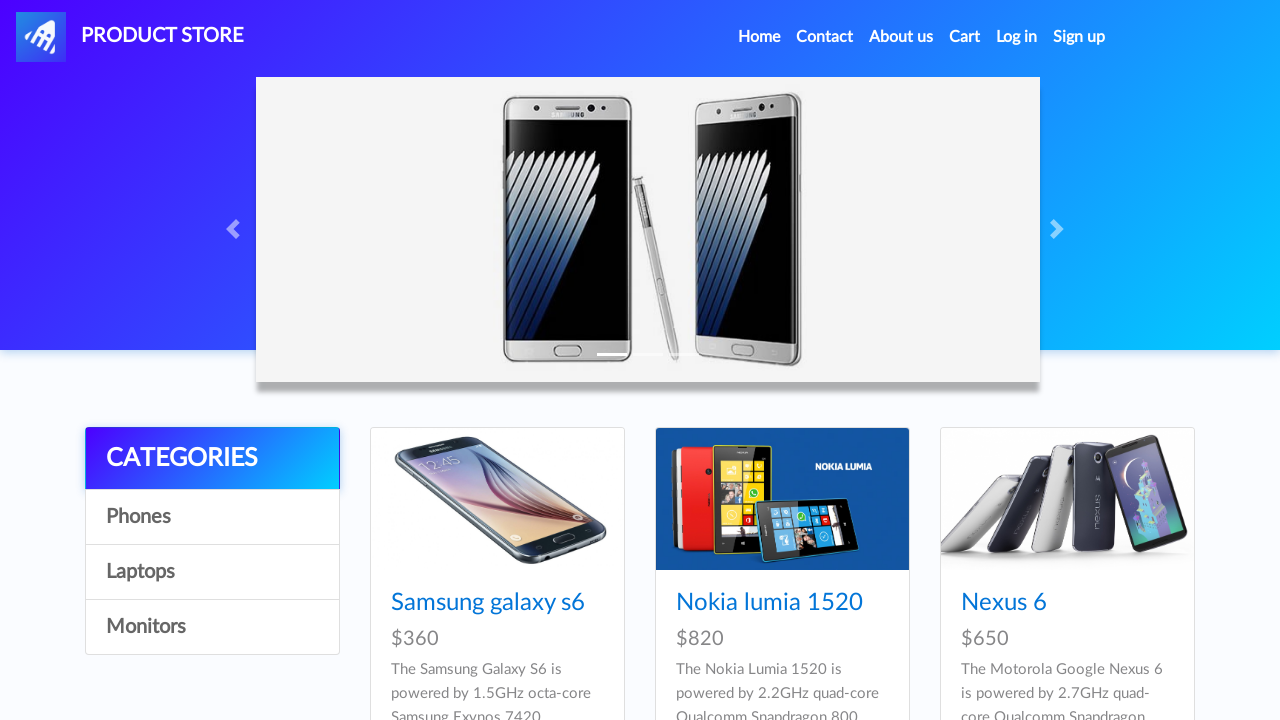

Clicked on Samsung Galaxy S6 product link at (488, 603) on xpath=//a[text()='Samsung galaxy s6']
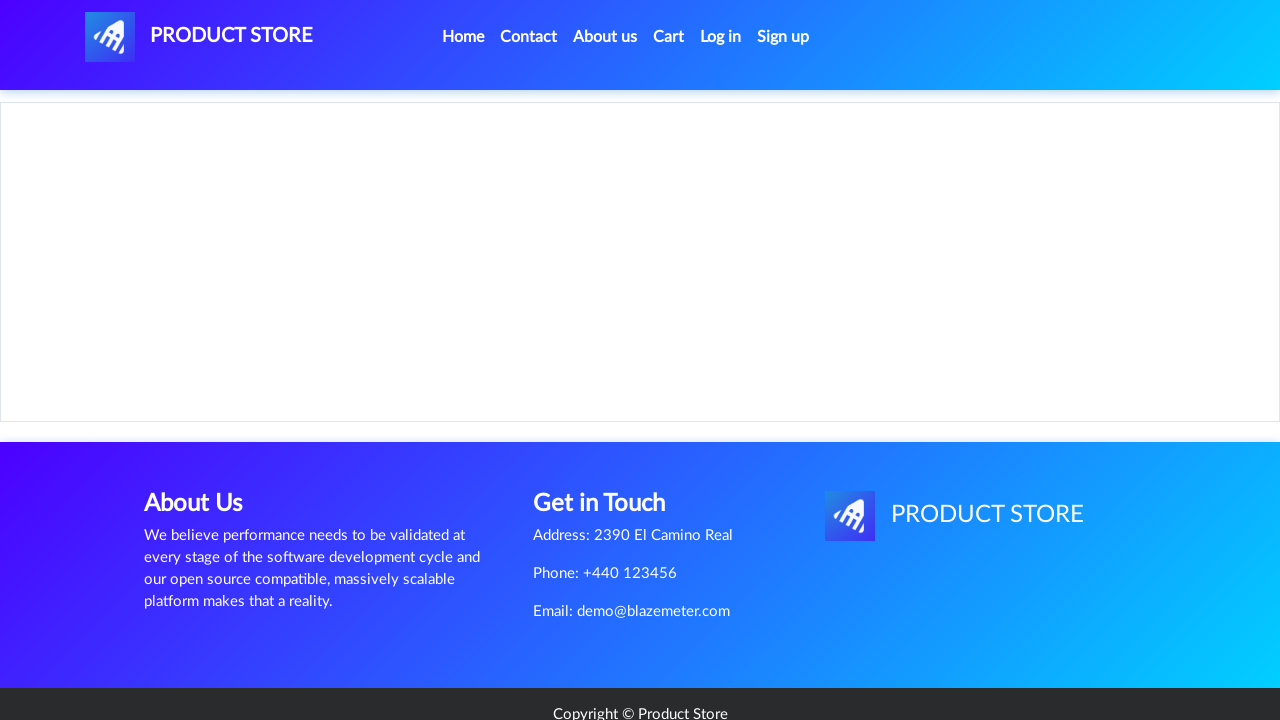

Product page loaded - h2 selector found
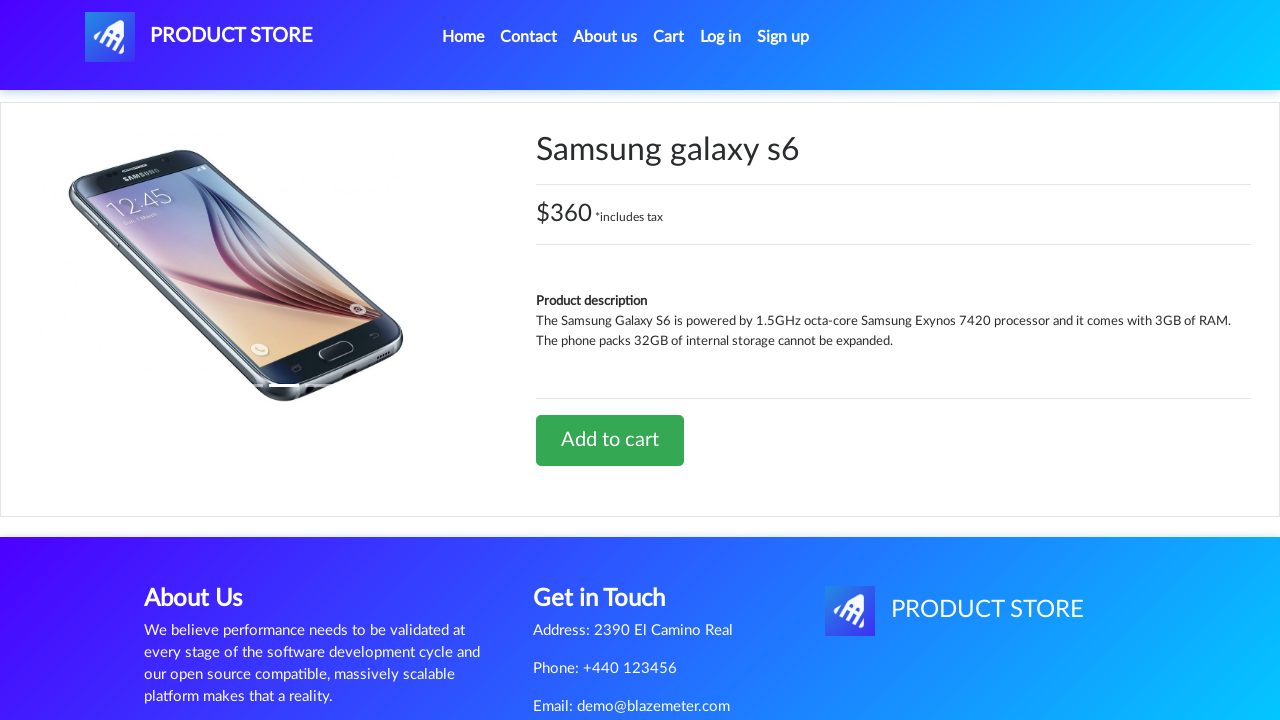

Retrieved h2 element for title verification
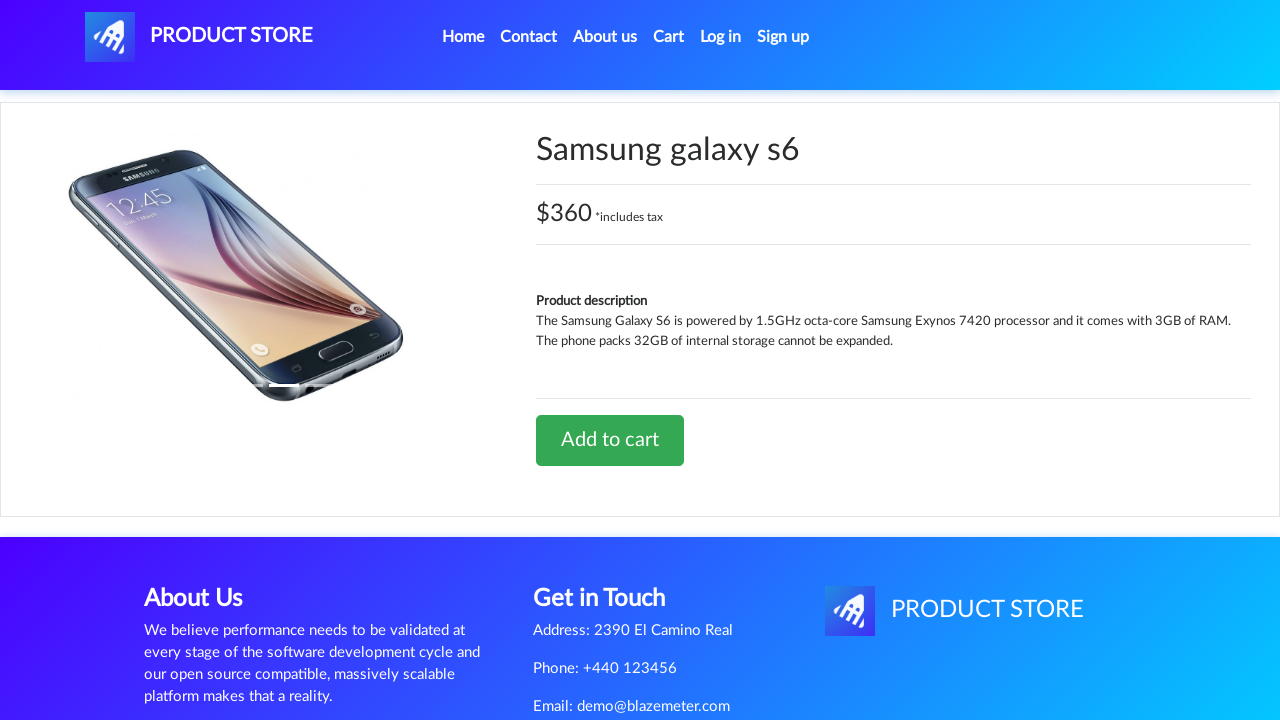

Verified product page title is 'Samsung galaxy s6'
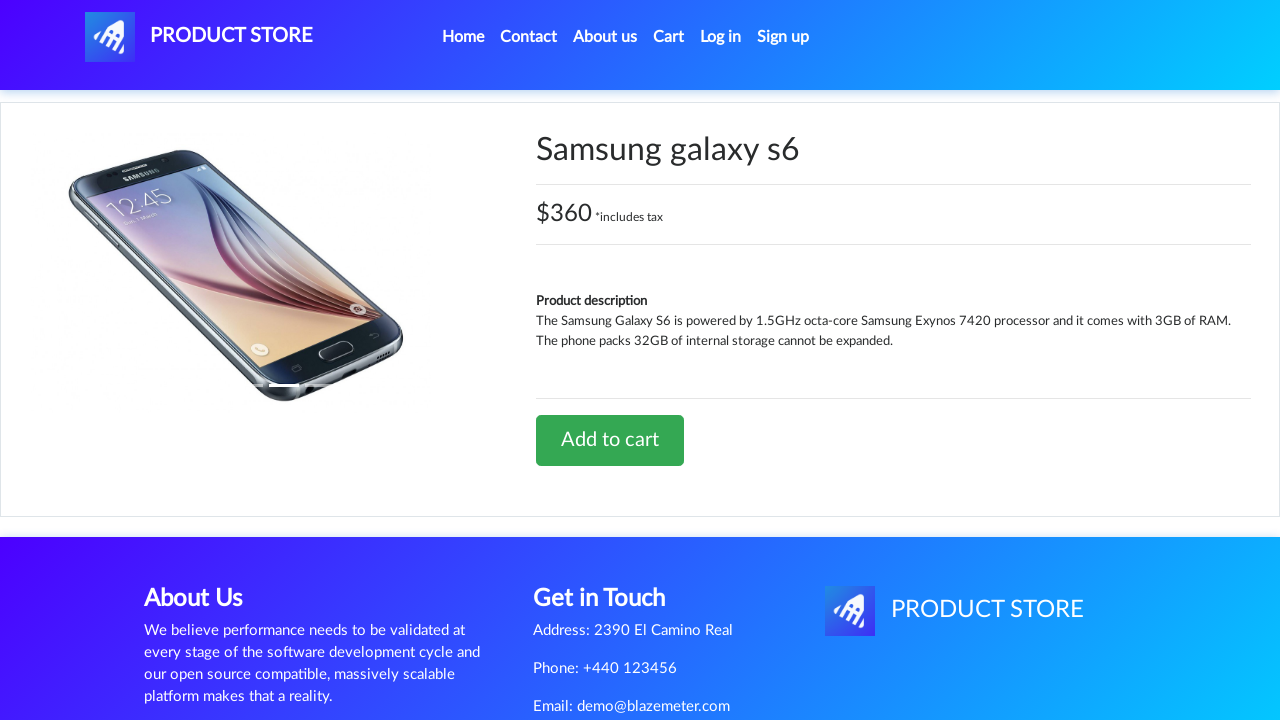

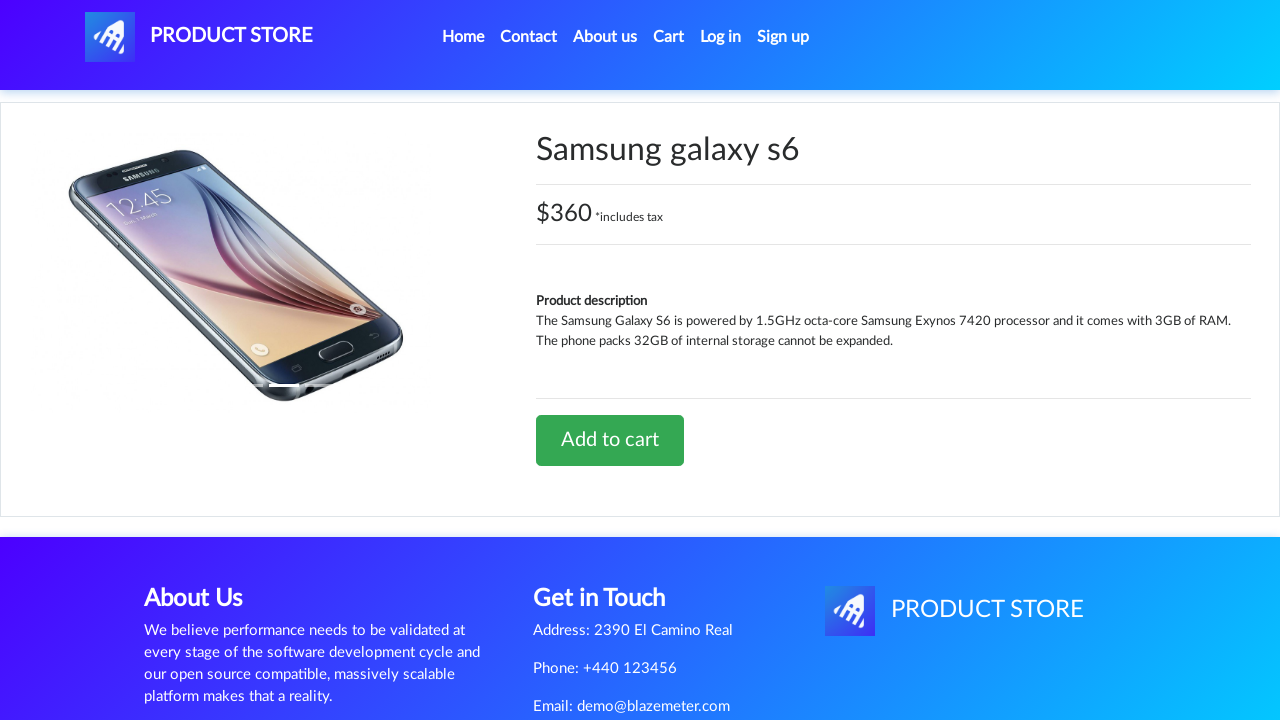